Tests the first button on the page by clicking it and verifying that a modal appears with expected text

Starting URL: https://goodyrevqa.github.io/

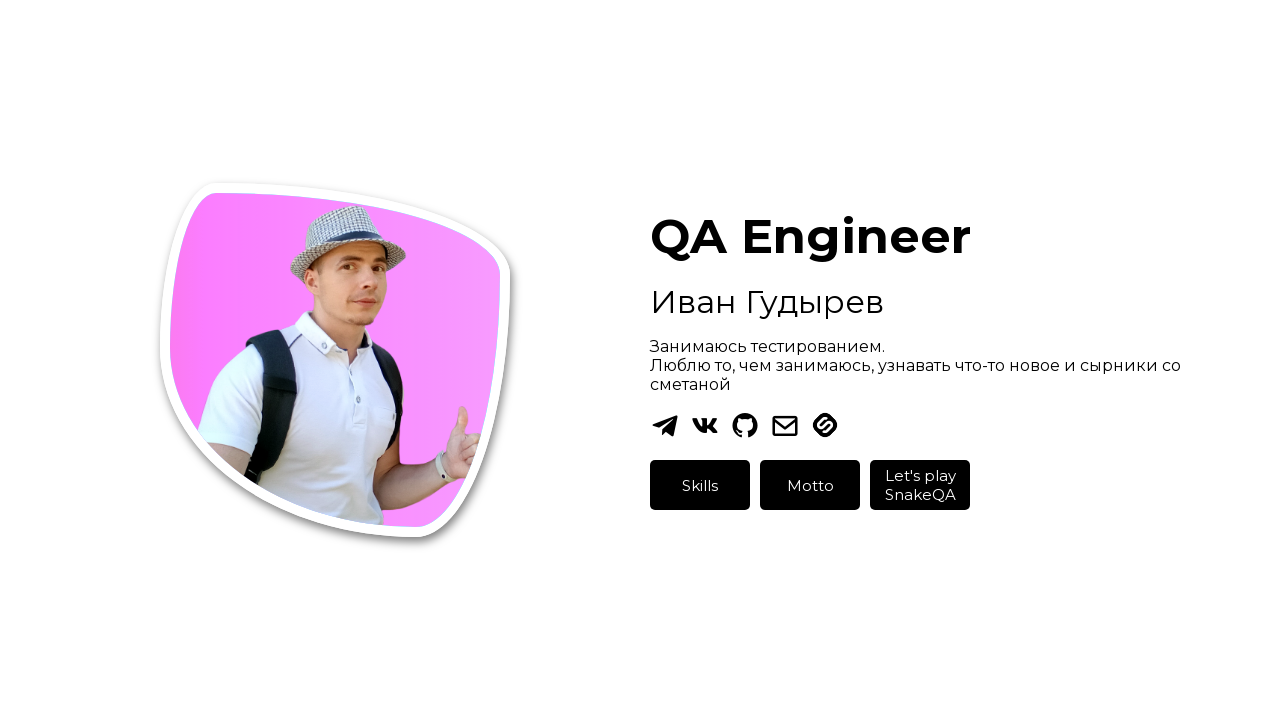

Waited for buttons to become visible
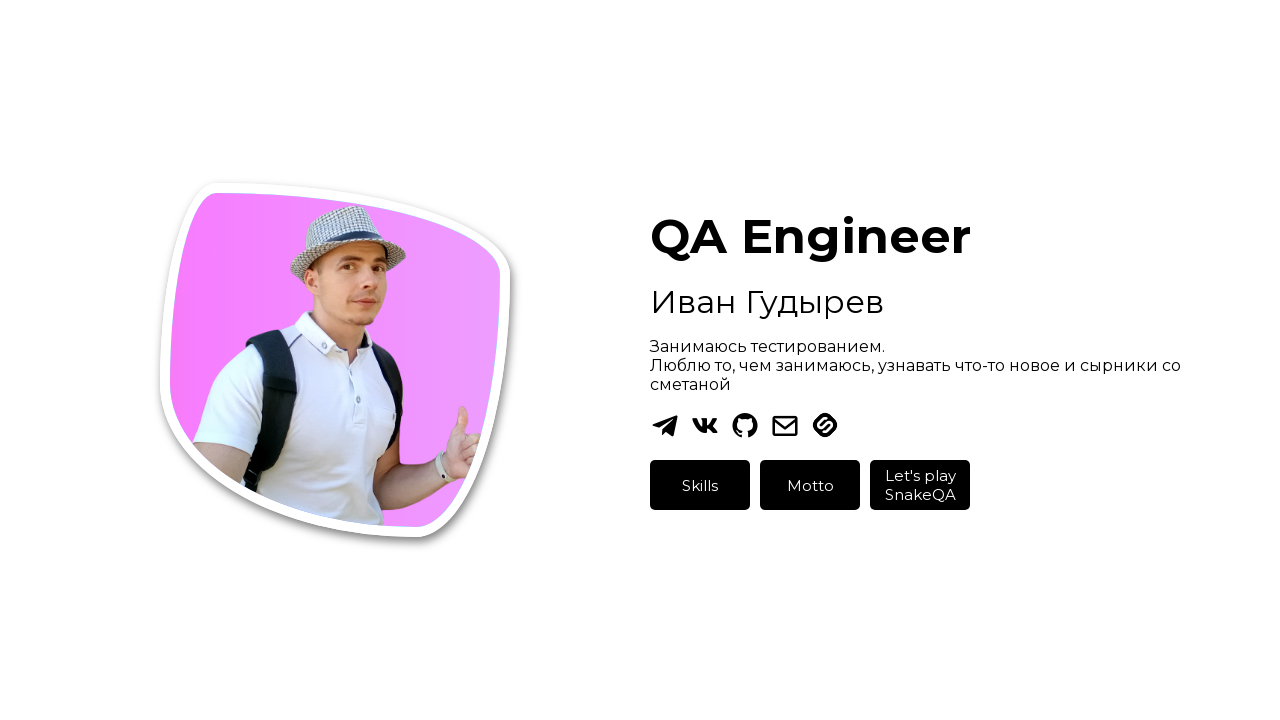

Clicked the first button on the page at (700, 485) on [class="btn"] >> nth=0
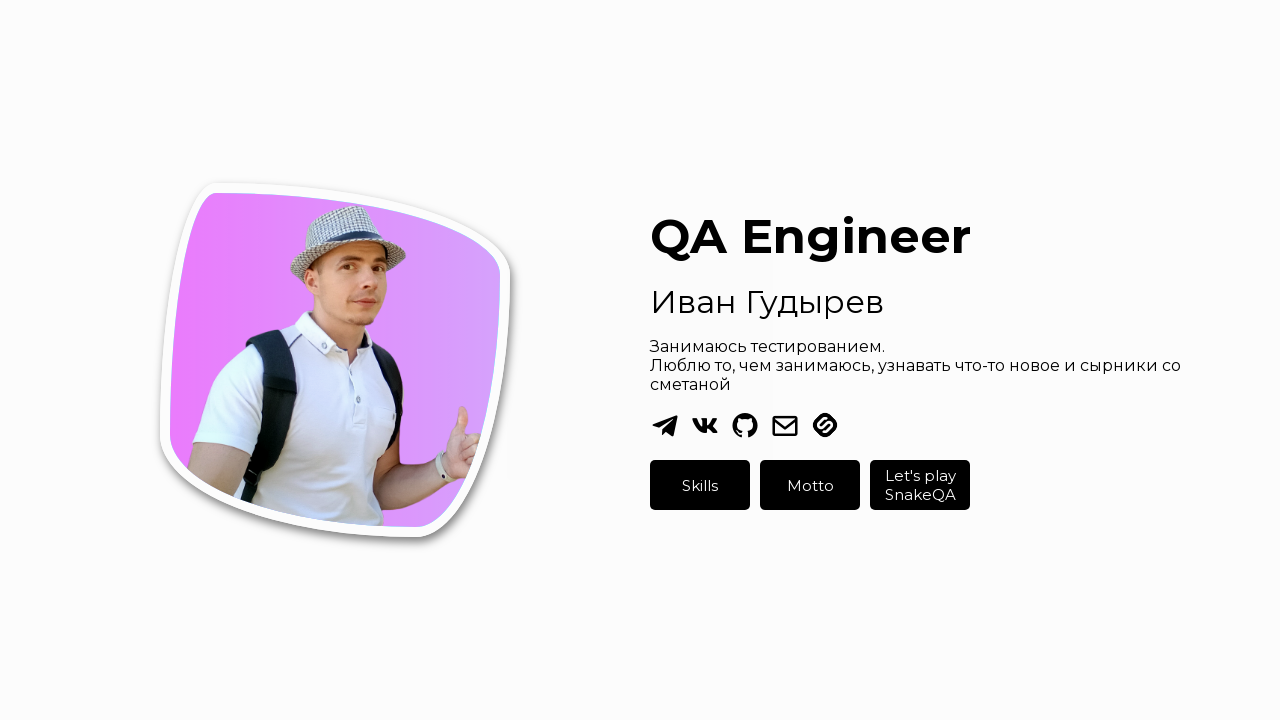

Modal appeared with expected title element
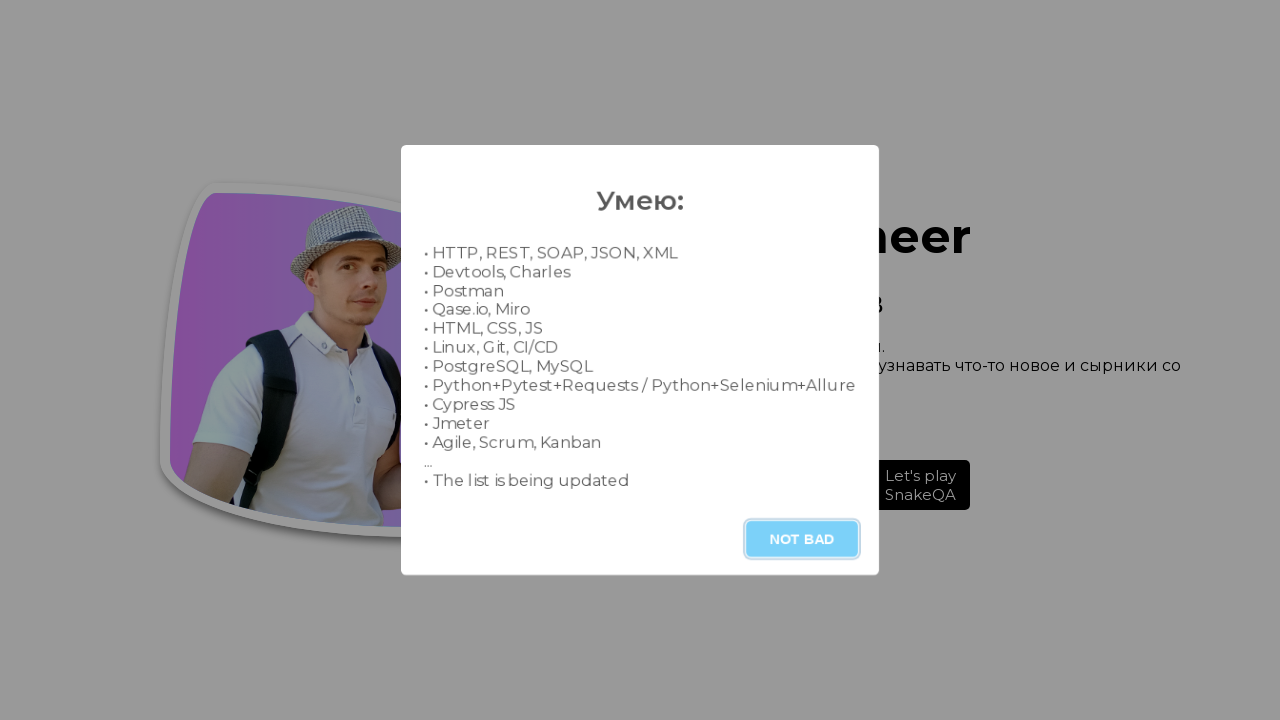

Verified modal contains expected text: 'Умею:' or 'FAC SI FACIS'
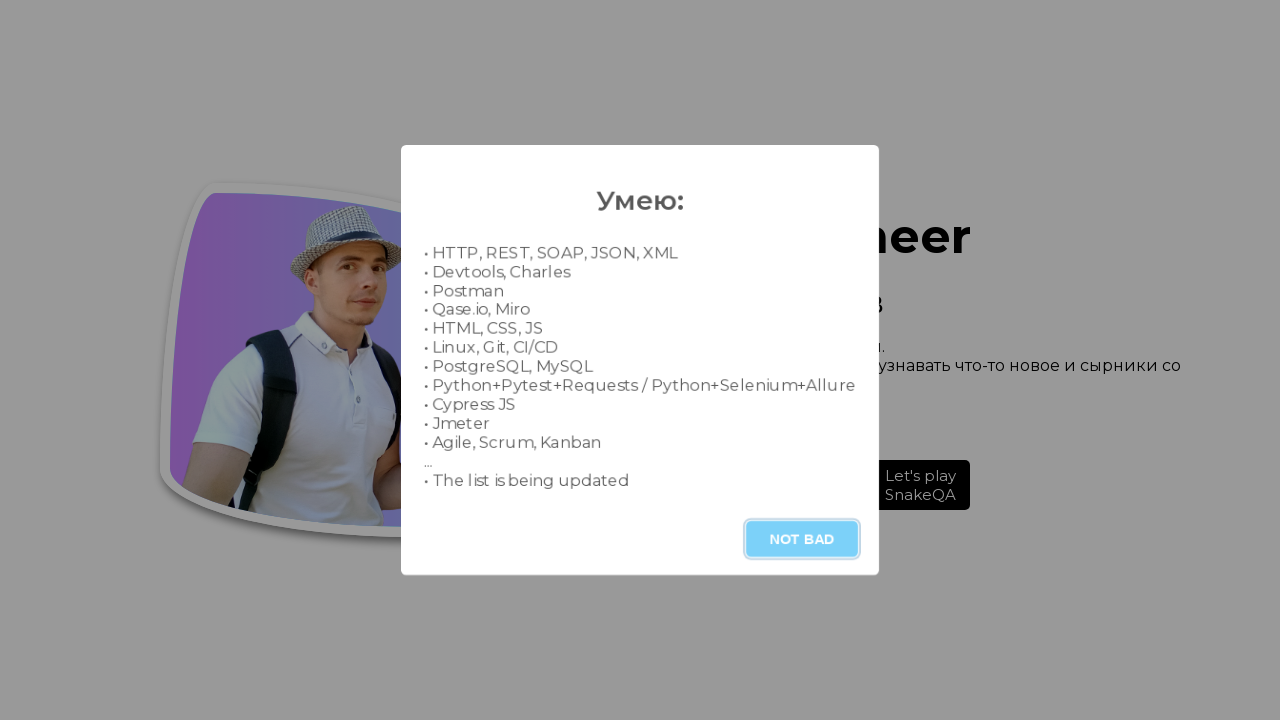

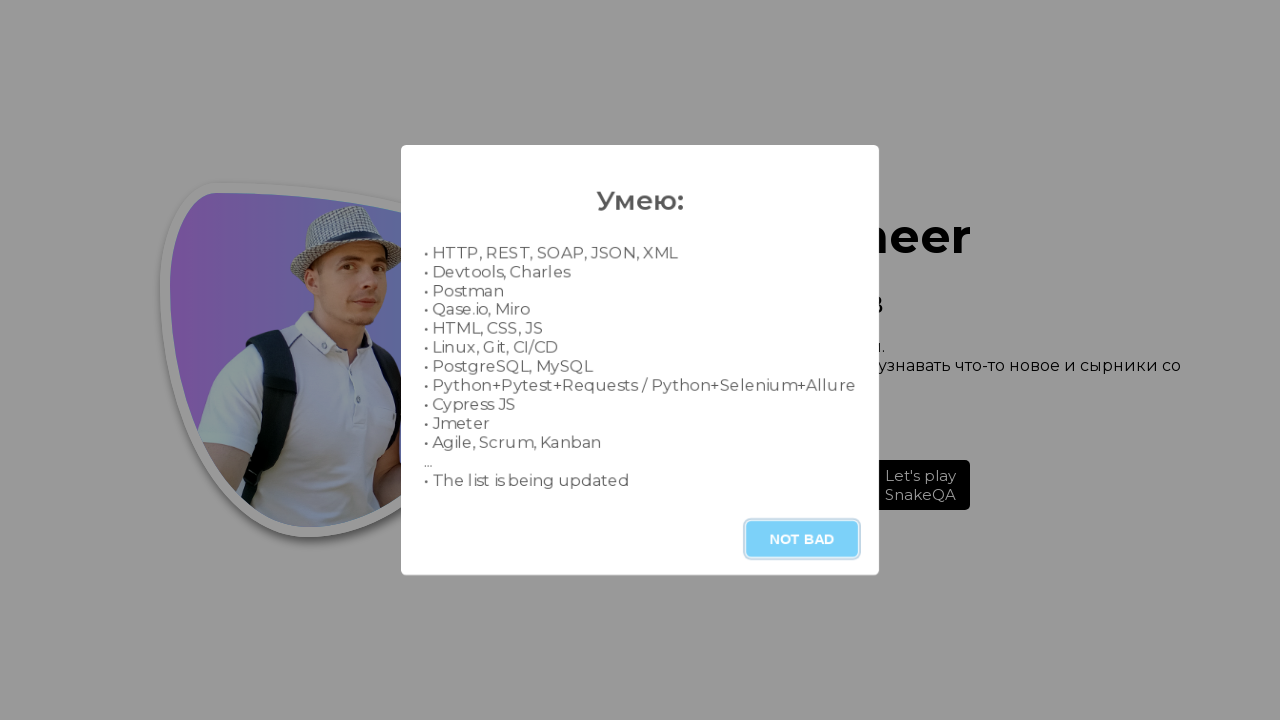